Tests multi-select dropdown functionality by switching to an iframe and selecting multiple car options (Volvo, Audi, Saab) from a select element, then verifying the selections.

Starting URL: https://www.w3schools.com/tags/tryit.asp?filename=tryhtml_select_multiple

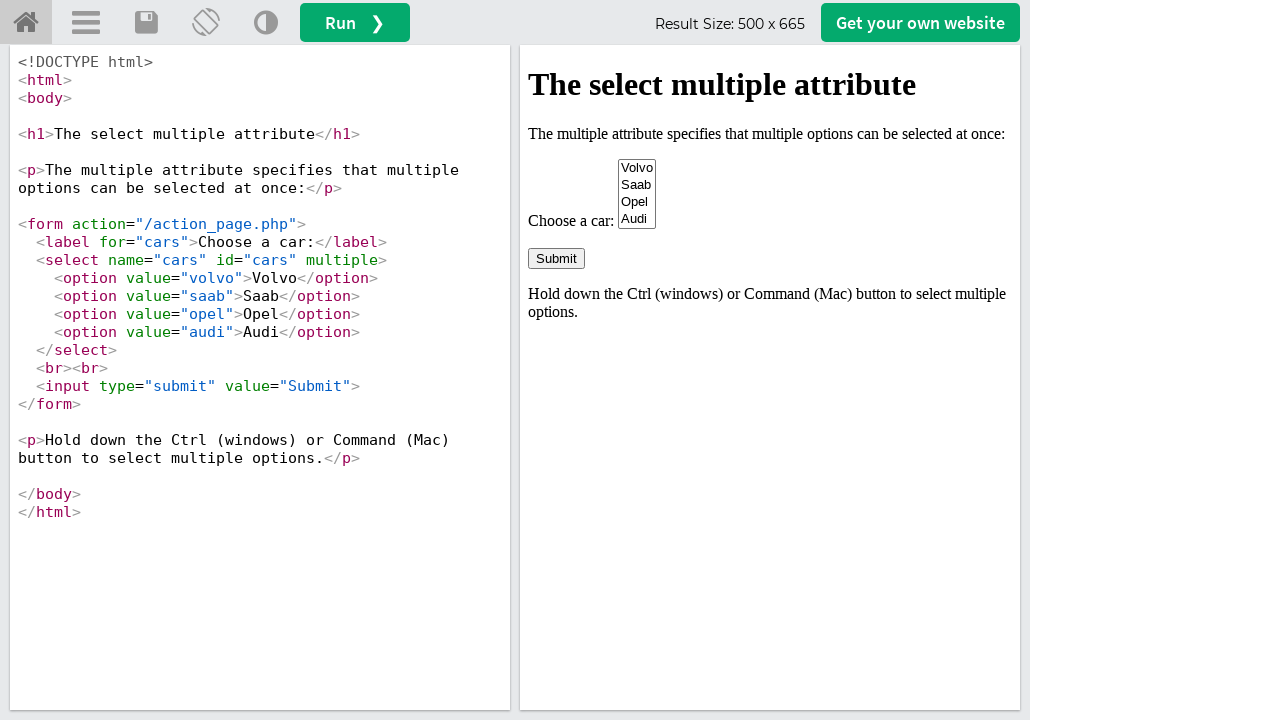

Waited for select#cars element to load in iframeResult
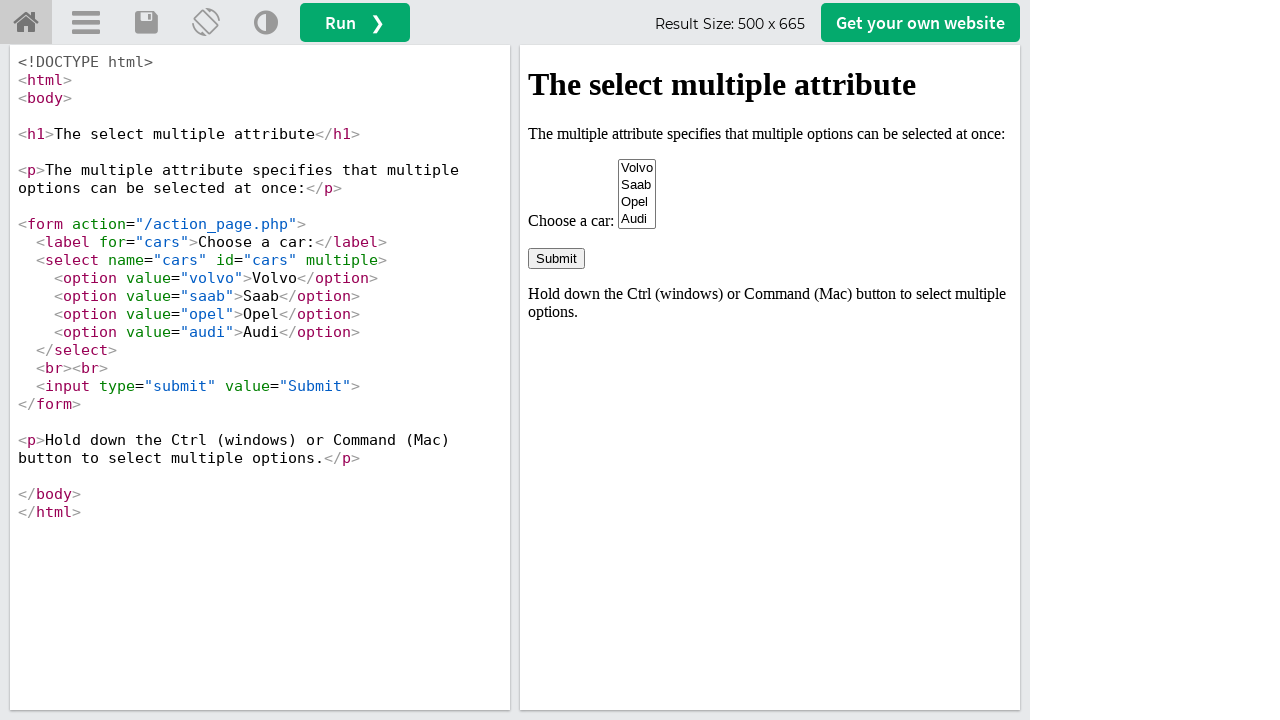

Located iframeResult frame
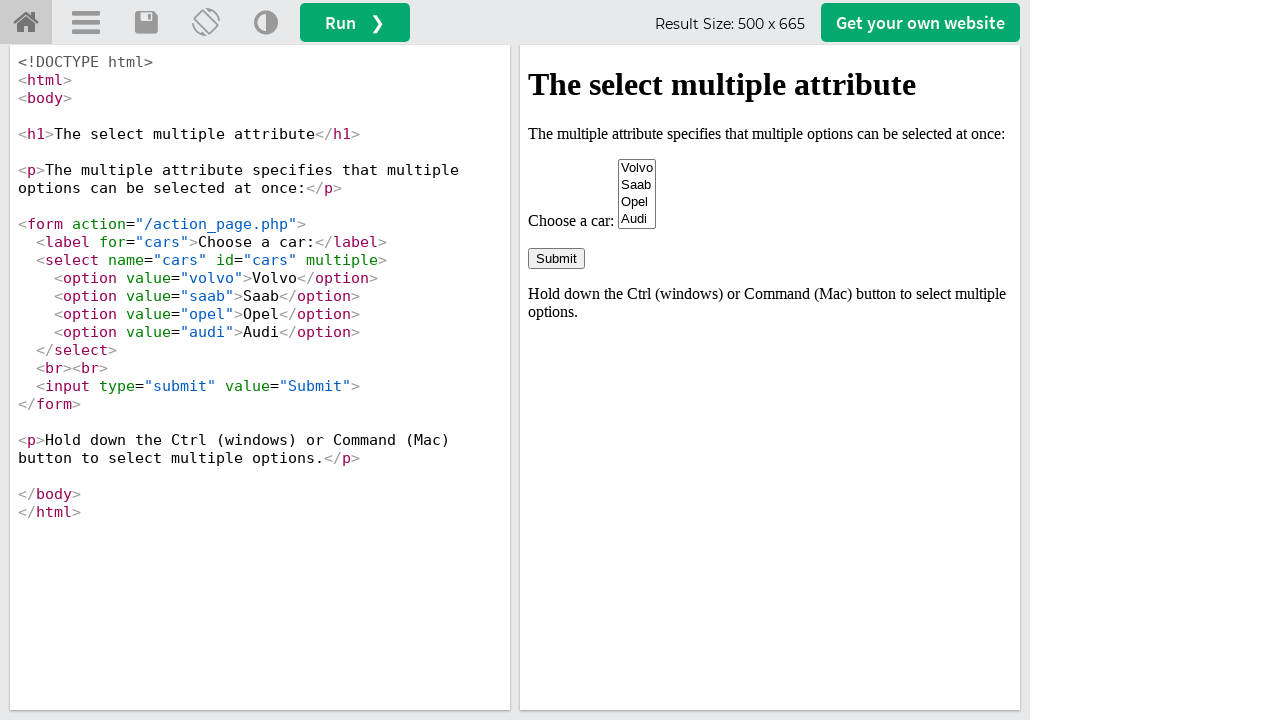

Located select#cars element within iframe
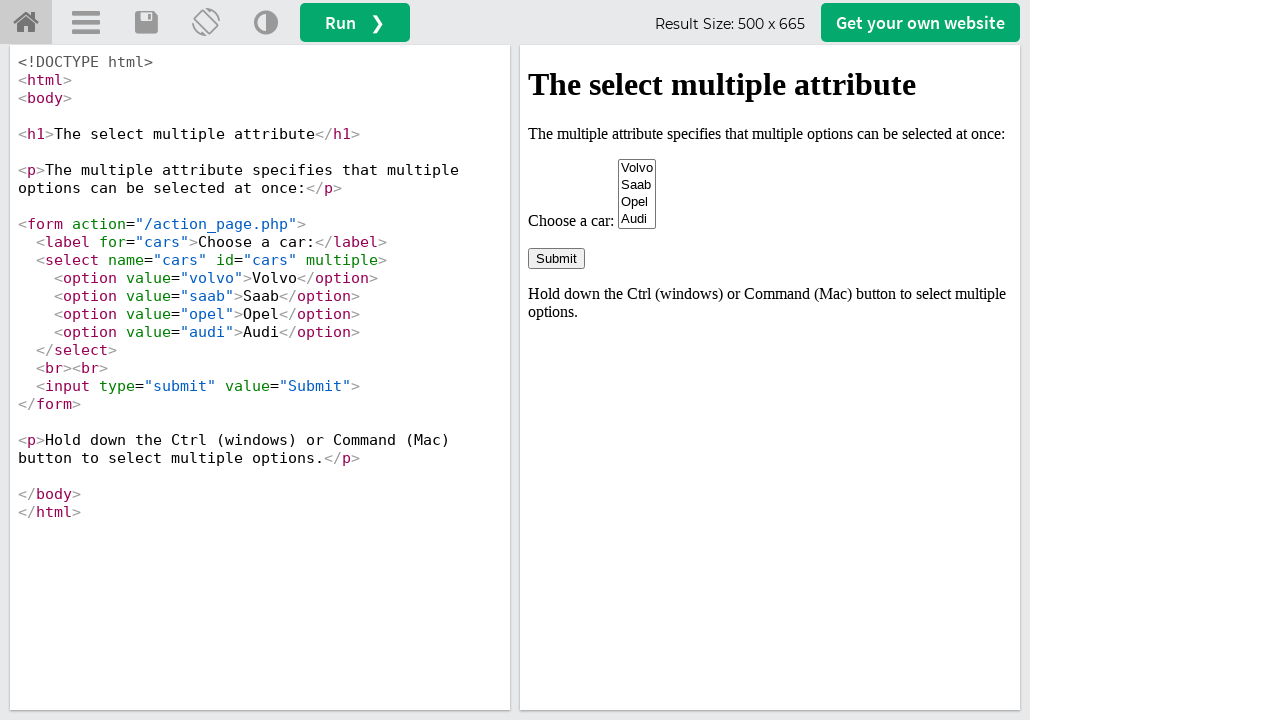

Selected 'volvo' from cars dropdown on #iframeResult >> internal:control=enter-frame >> select#cars
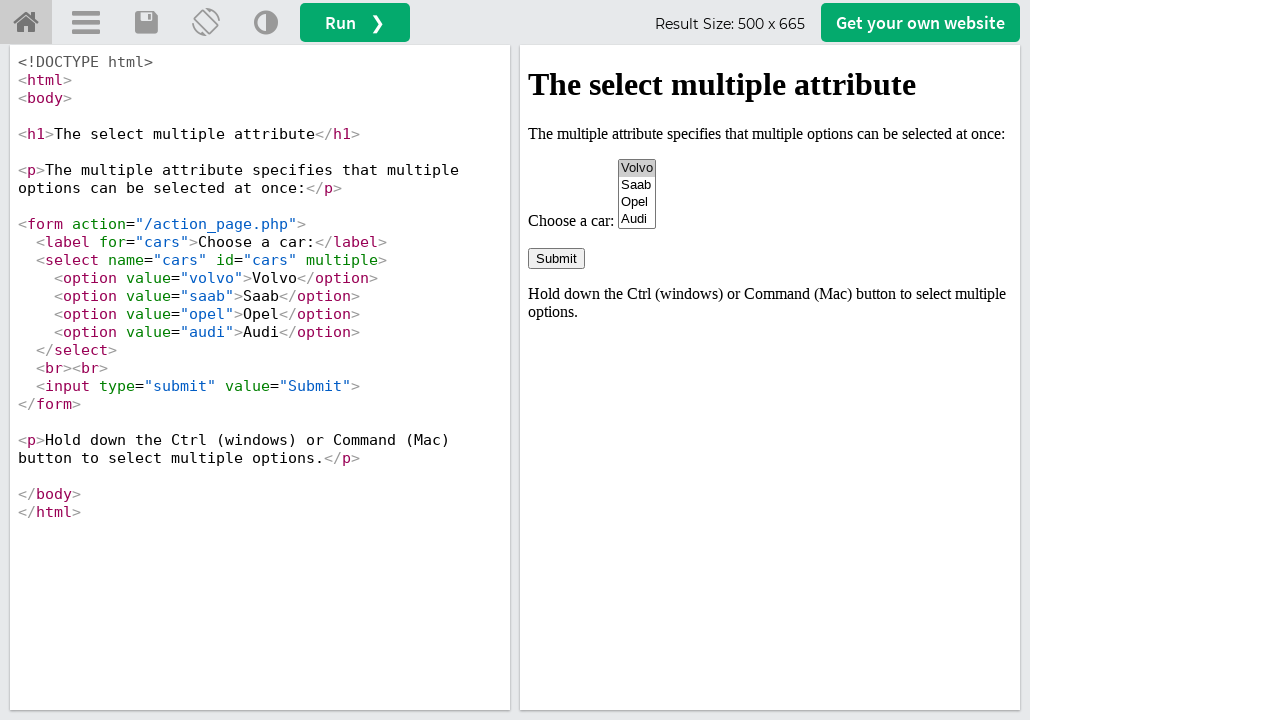

Selected multiple options: Volvo, Audi, and Saab from cars dropdown on #iframeResult >> internal:control=enter-frame >> select#cars
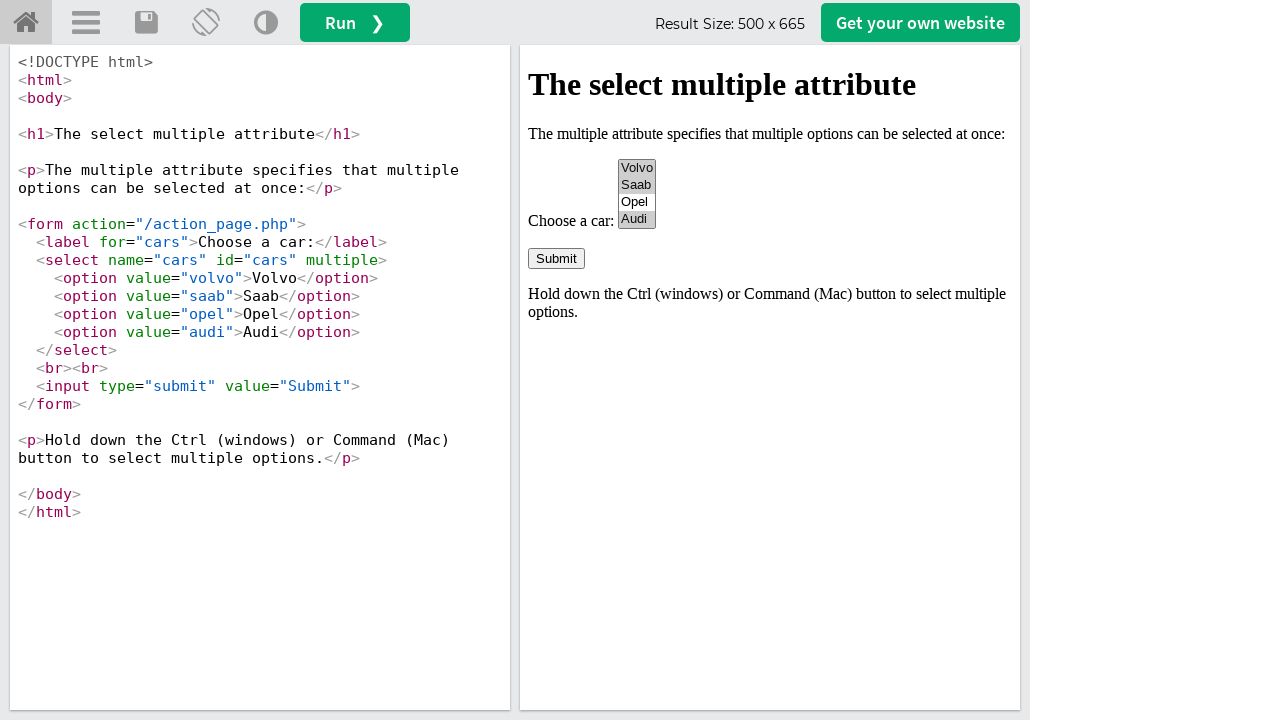

Verified that cars dropdown selections are present
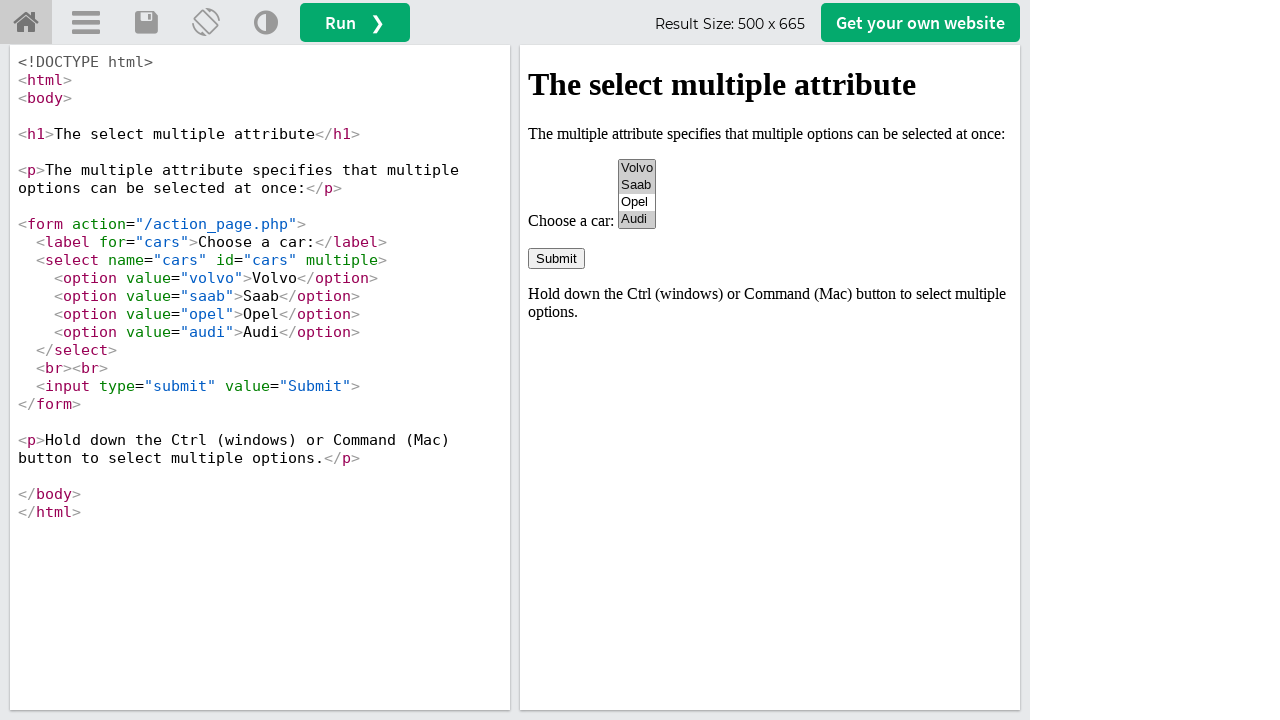

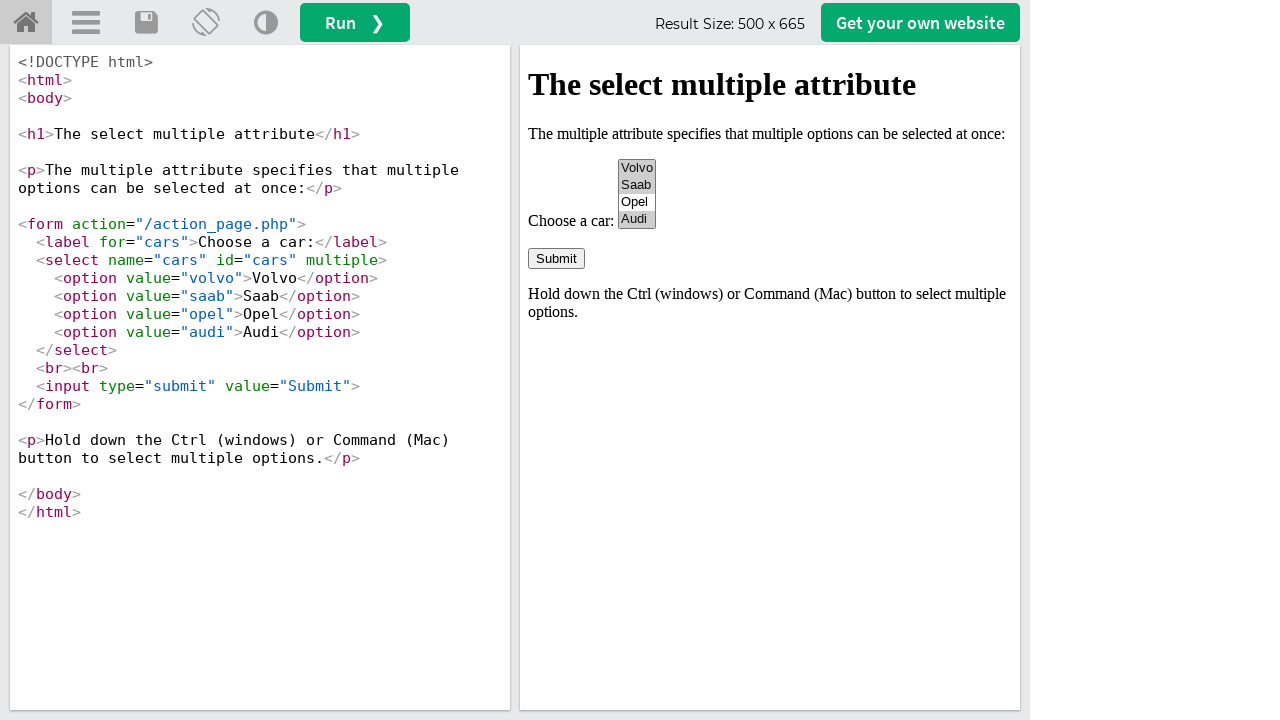